Tests drag and drop functionality by dragging an element and dropping it onto a target element within an iframe on the jQuery UI demo page

Starting URL: https://jqueryui.com/draggable/

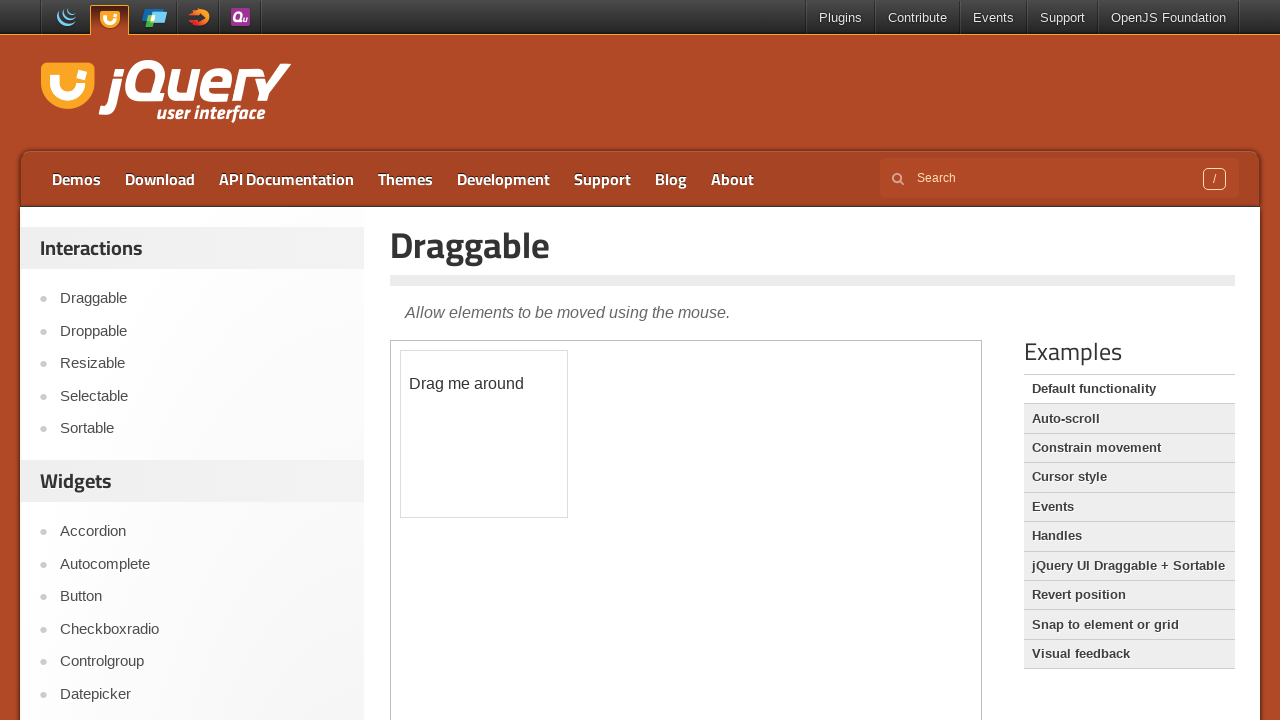

Navigated to jQuery UI droppable demo page
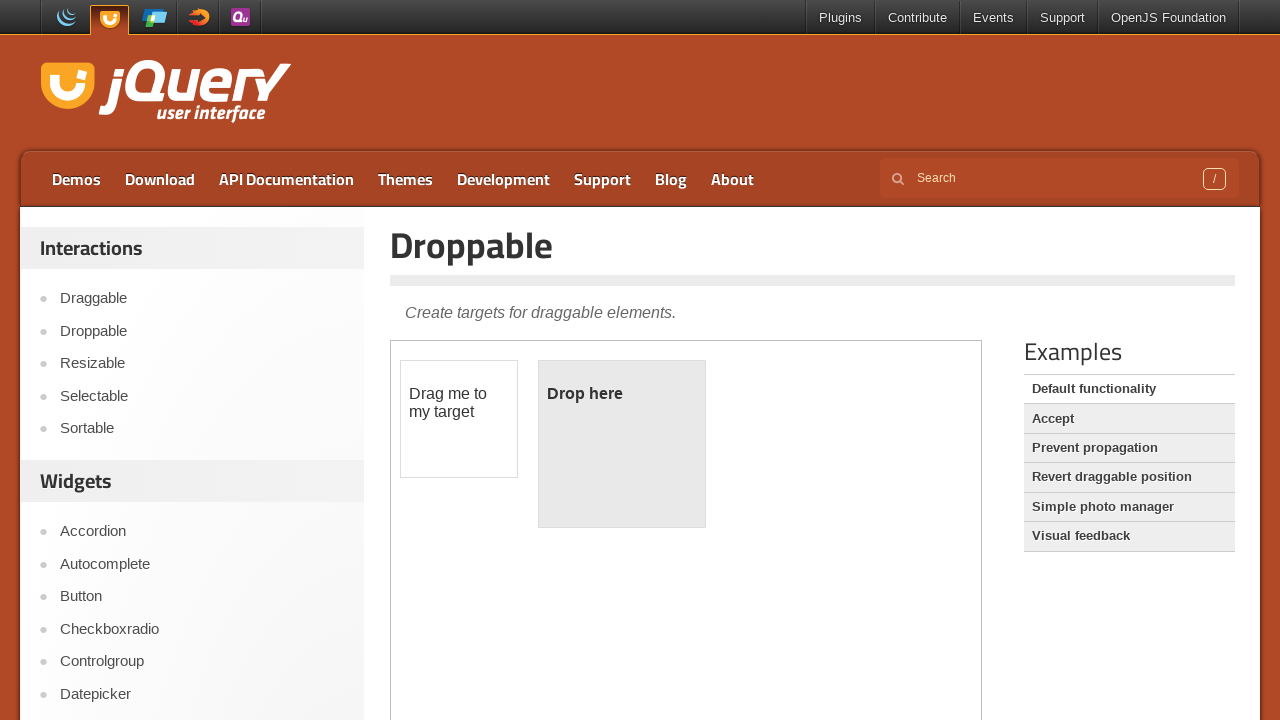

Located the demo iframe
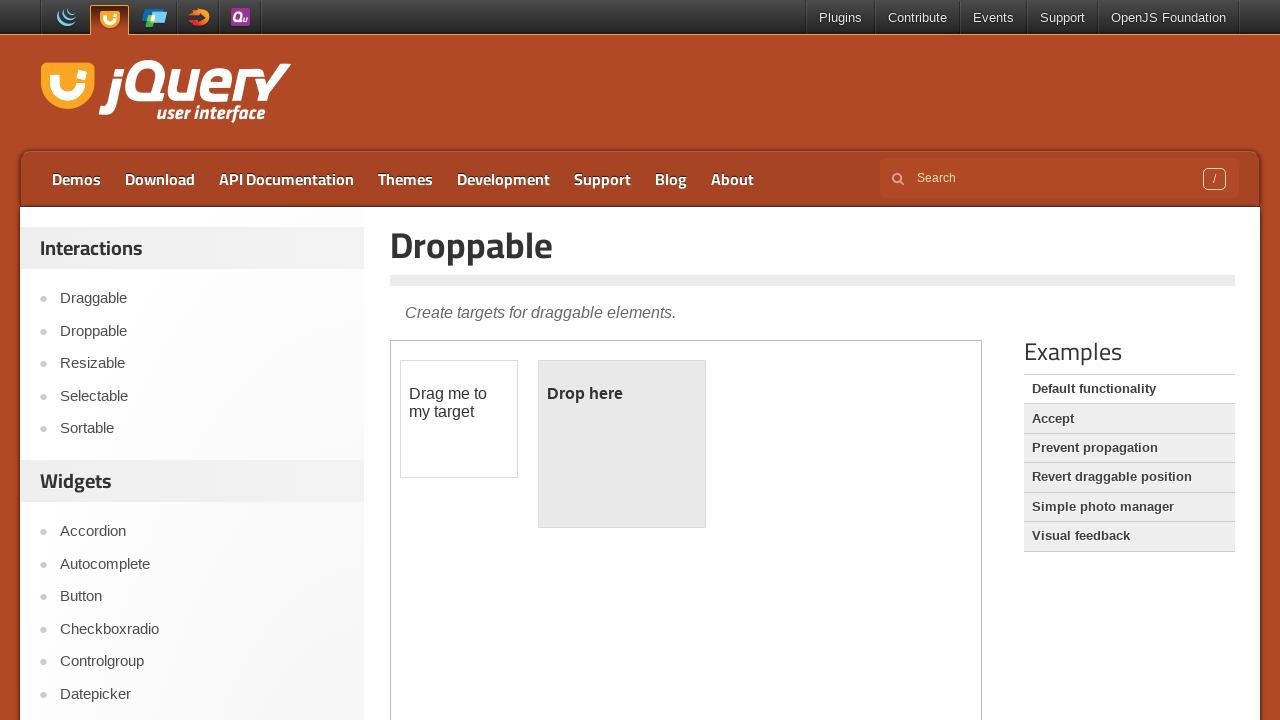

Located the draggable element
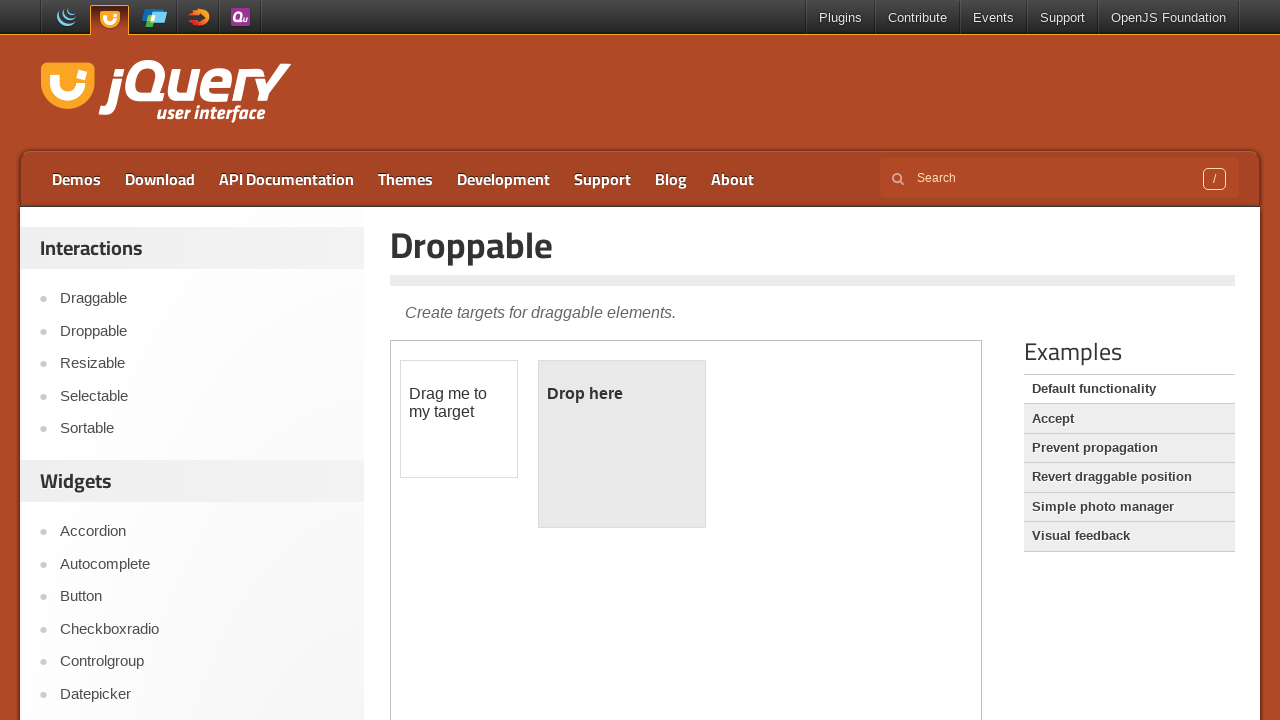

Located the droppable target element
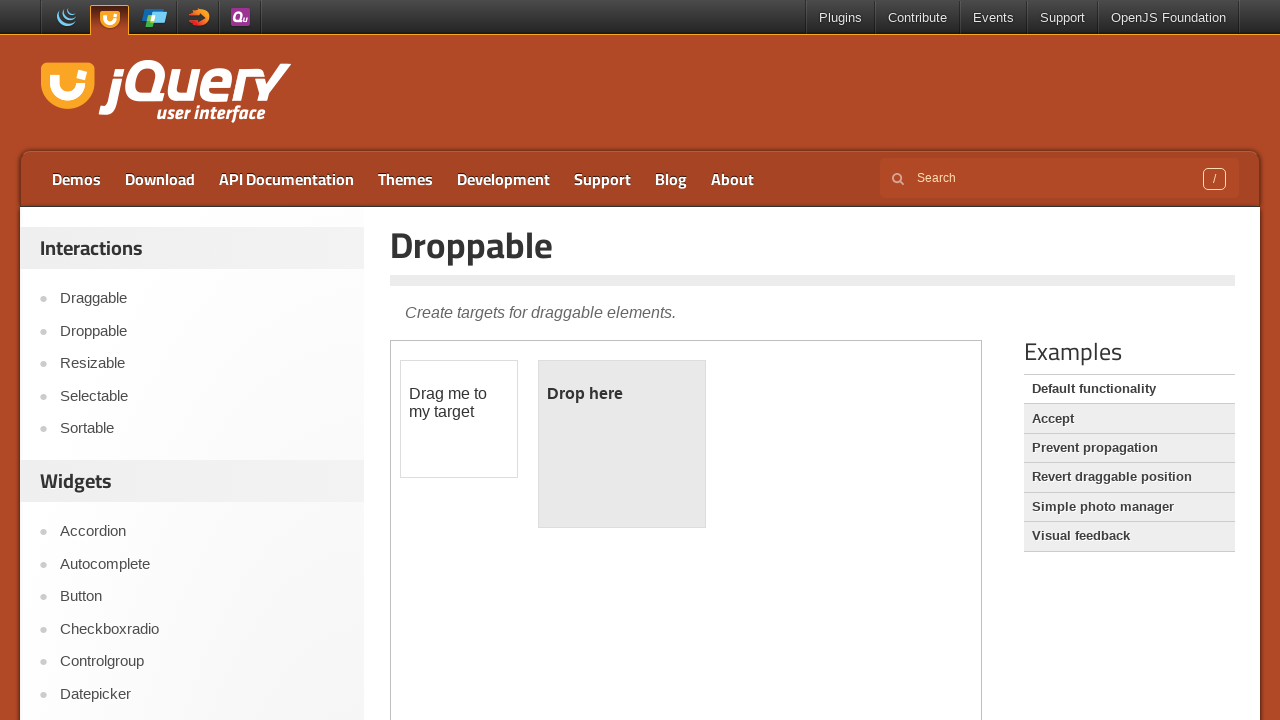

Performed drag and drop operation from draggable to droppable element at (622, 444)
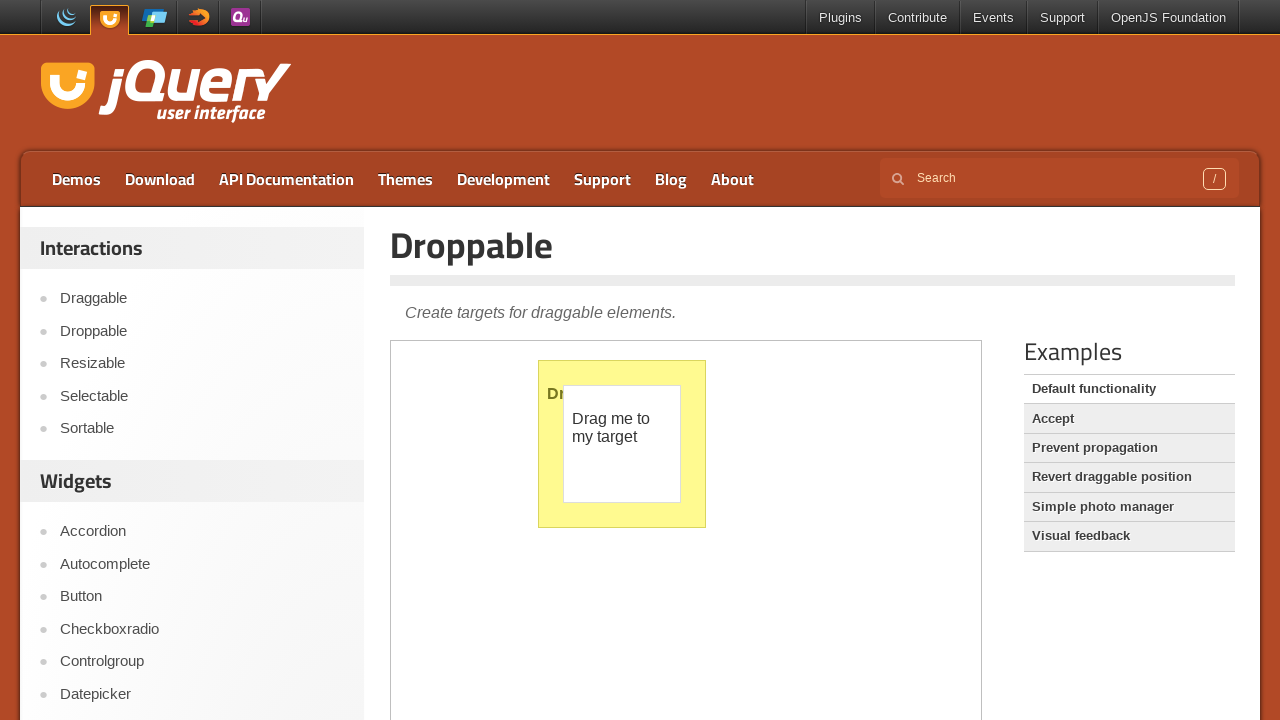

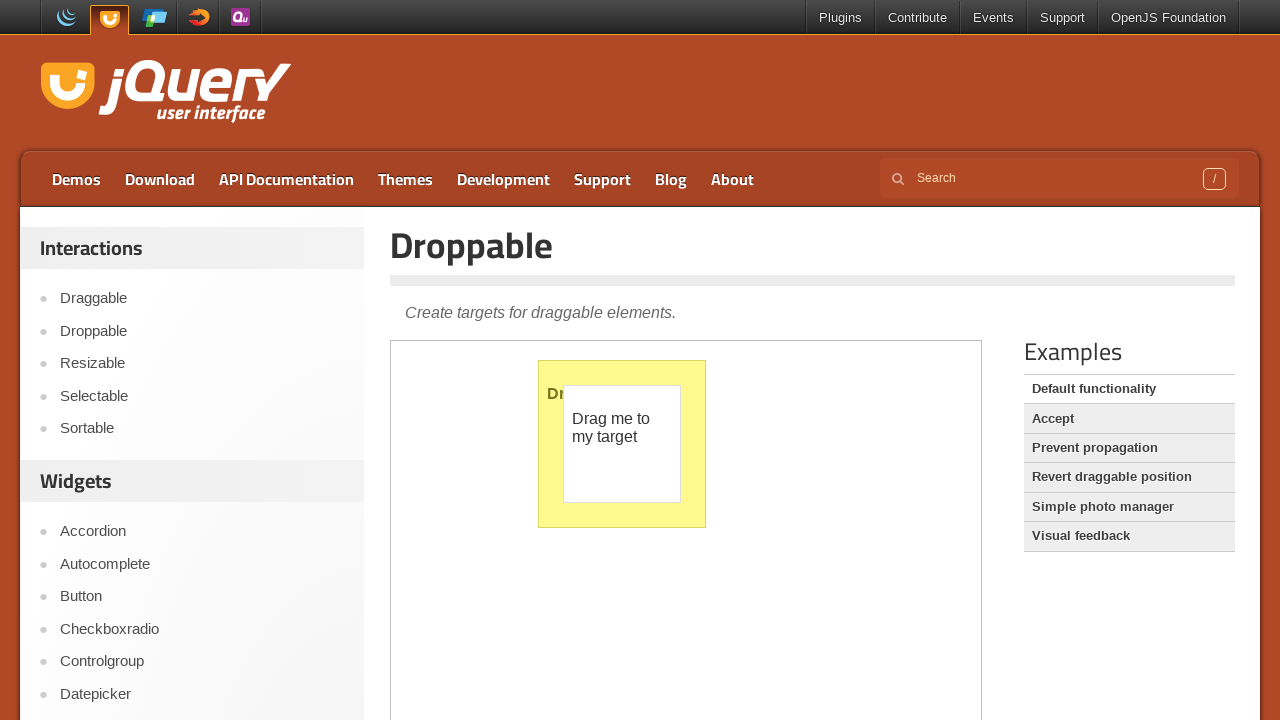